Tests input field functionality by navigating to Form Layouts, filling an email field with different methods, clearing it, and verifying the input value.

Starting URL: https://foden-testing-application.vercel.app/pages/iot-dashboard

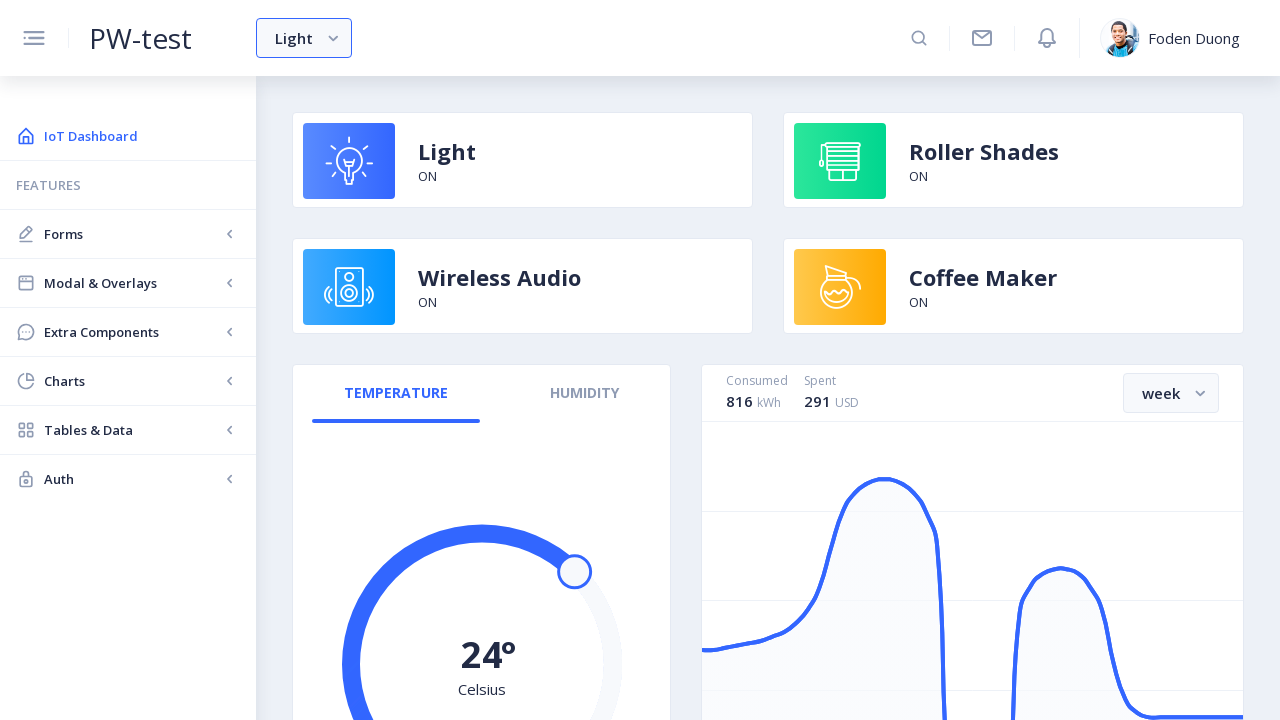

Clicked on Forms menu at (132, 234) on internal:text="Forms"i
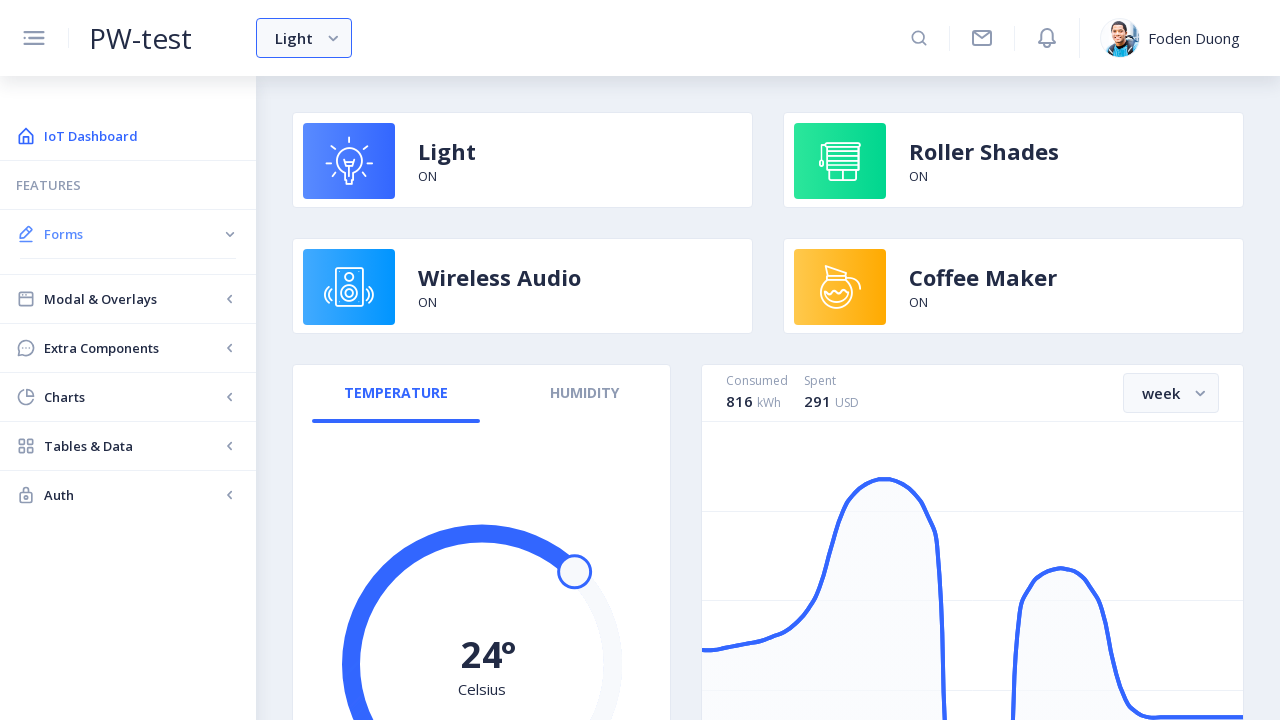

Clicked on Form Layouts option at (128, 283) on internal:text="Form Layouts"i
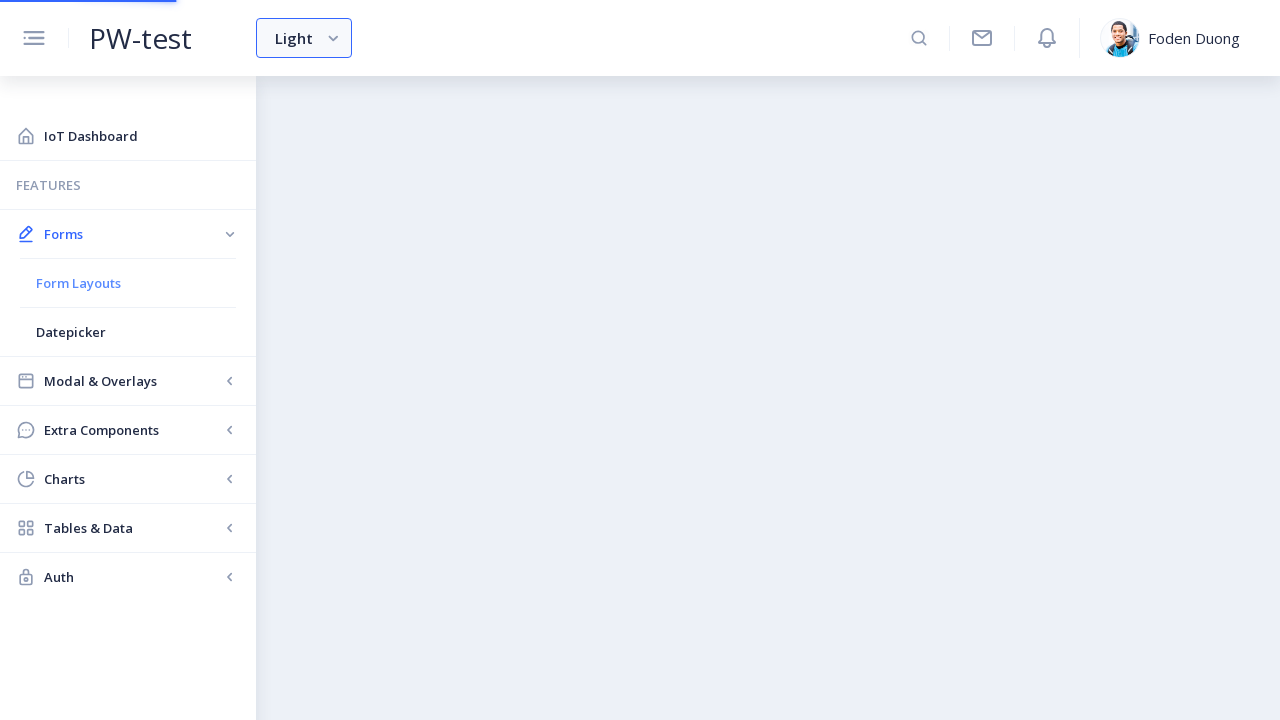

Located email input field in 'Using the Grid' card
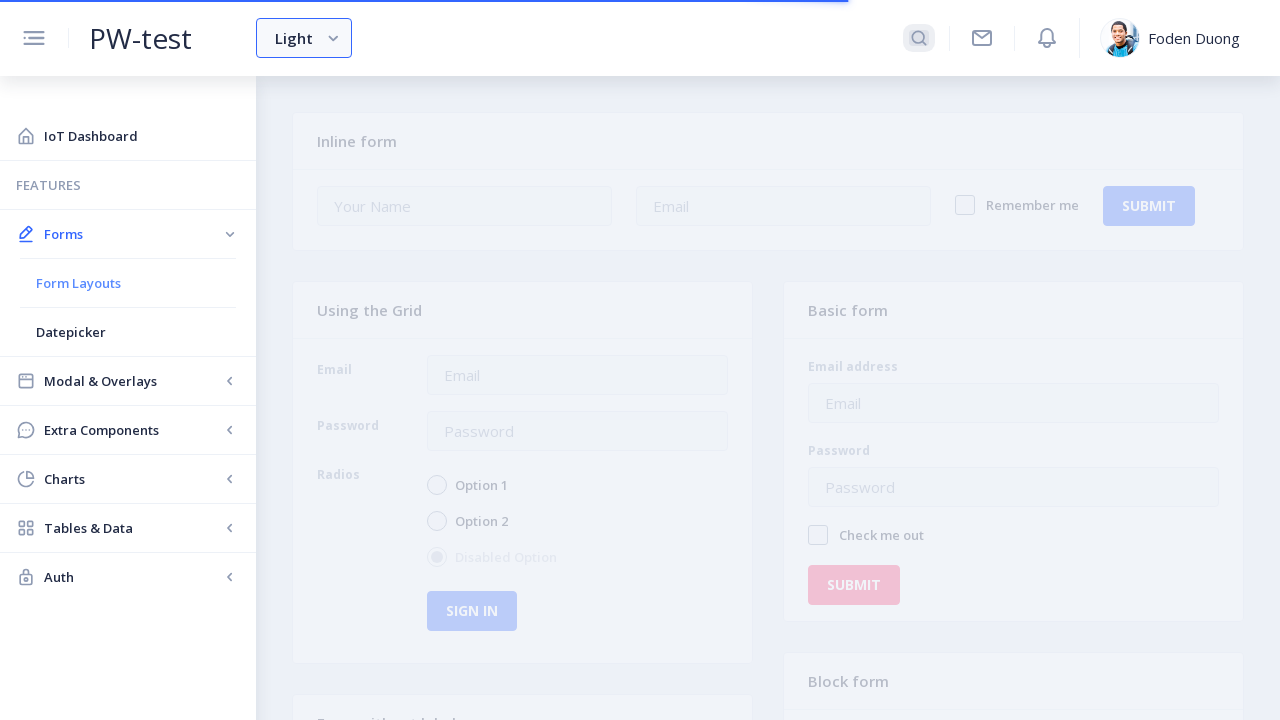

Filled email input with 'test@test.com' using fill method on nb-card >> internal:has-text="Using the Grid"i >> internal:role=textbox[name="Em
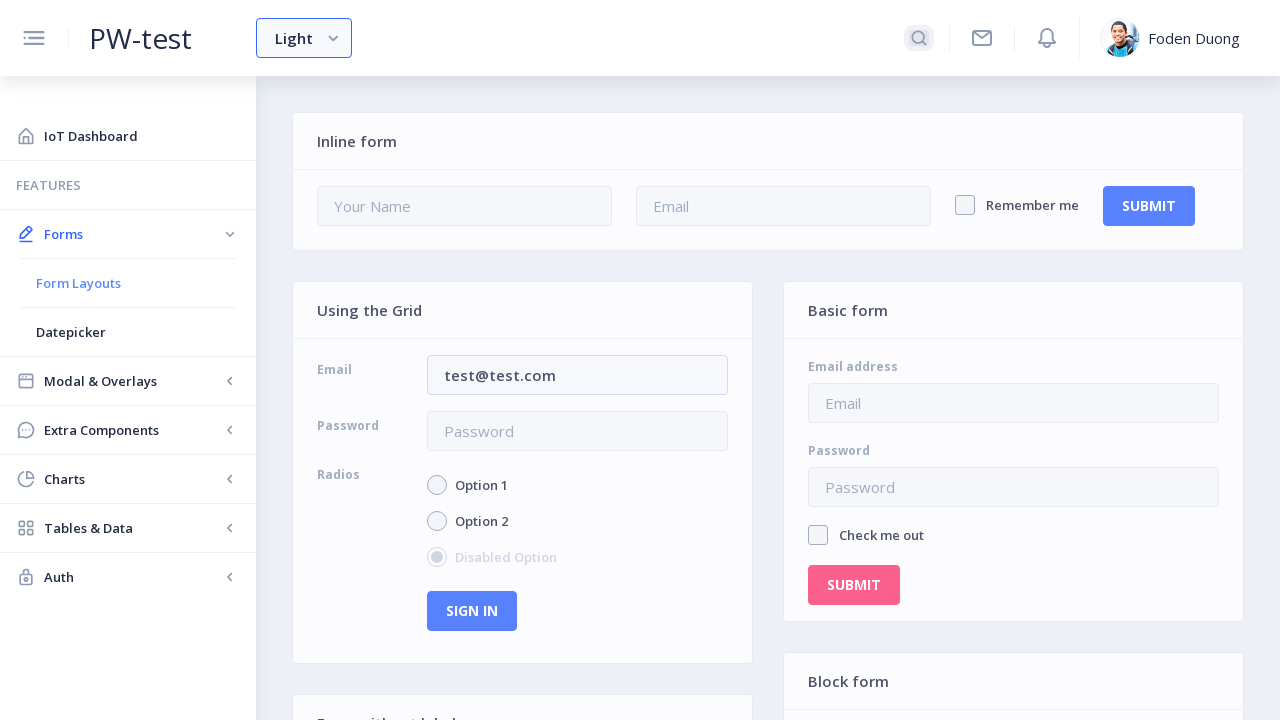

Cleared email input field on nb-card >> internal:has-text="Using the Grid"i >> internal:role=textbox[name="Em
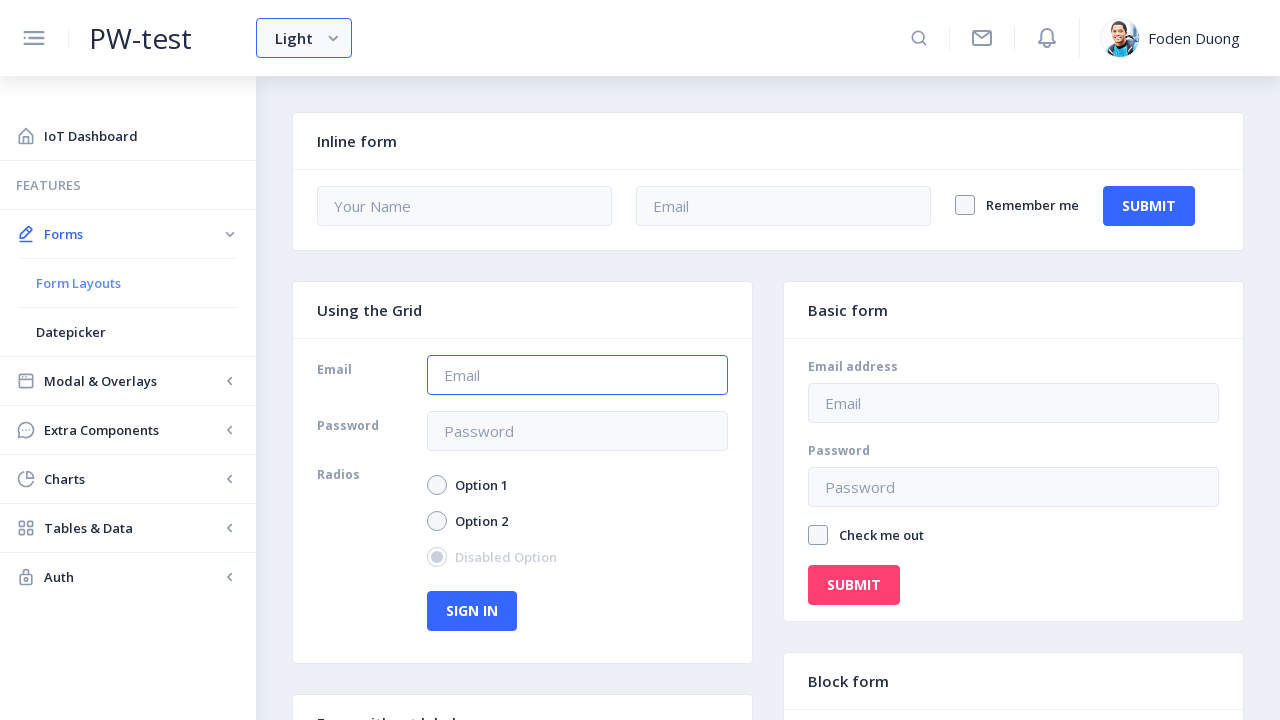

Typed 'test@test.com' into email input on nb-card >> internal:has-text="Using the Grid"i >> internal:role=textbox[name="Em
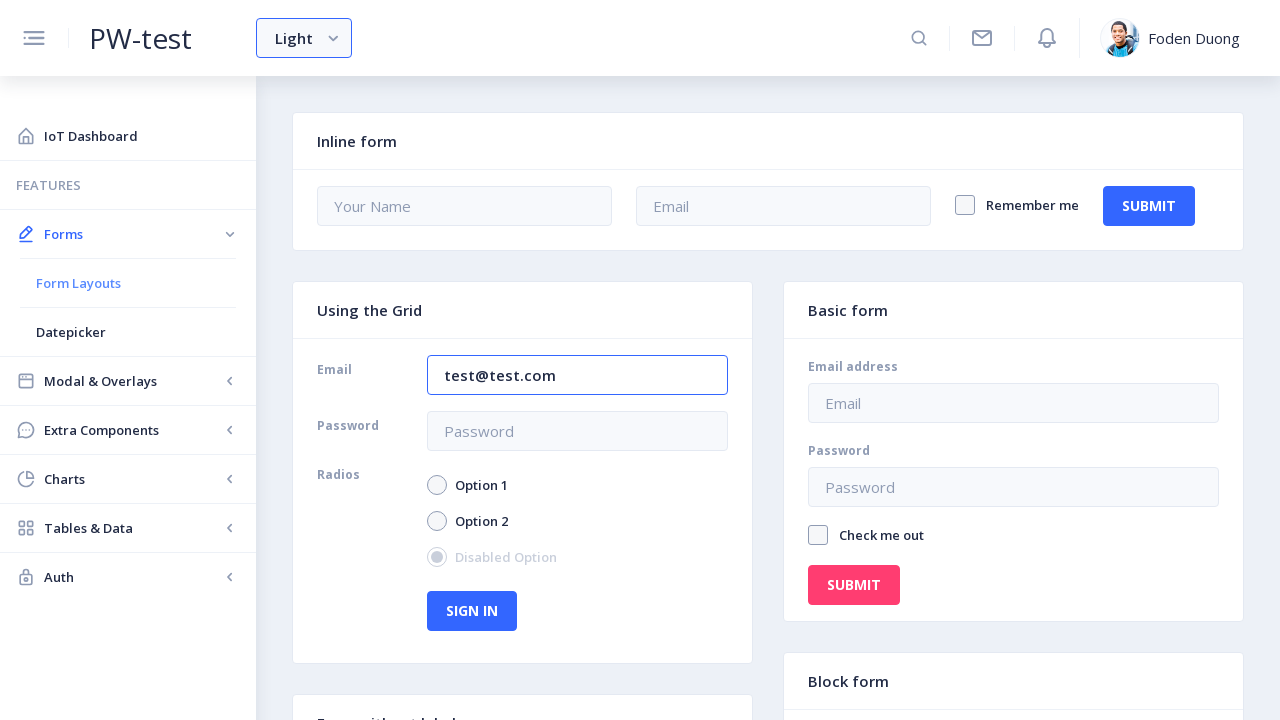

Cleared email input field again on nb-card >> internal:has-text="Using the Grid"i >> internal:role=textbox[name="Em
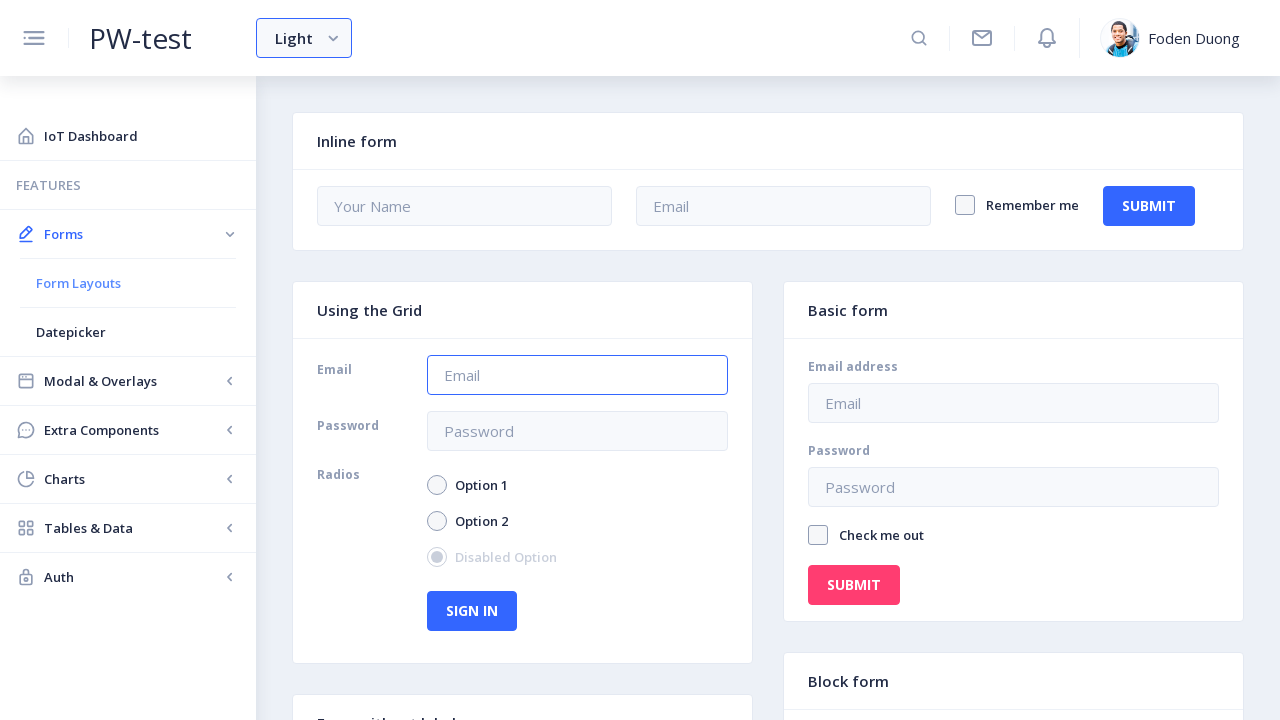

Typed 'test@test.com' with 500ms delay between keystrokes on nb-card >> internal:has-text="Using the Grid"i >> internal:role=textbox[name="Em
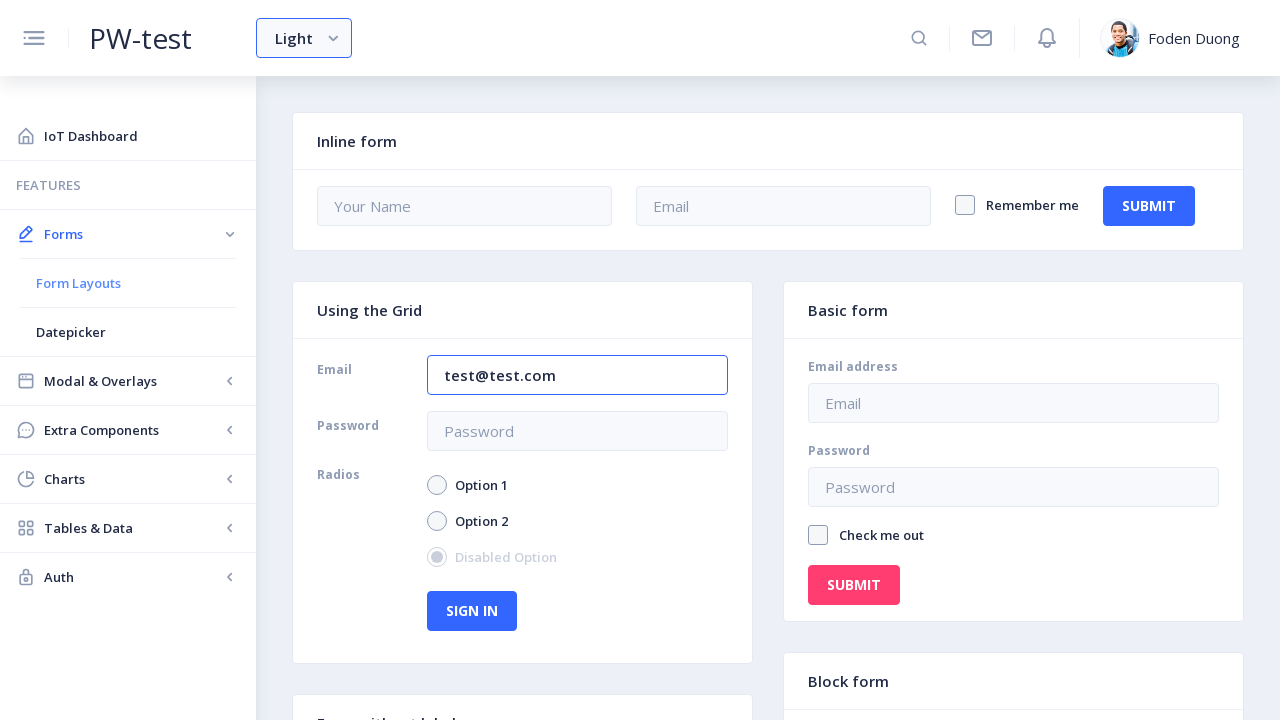

Verified email input contains 'test@test.com'
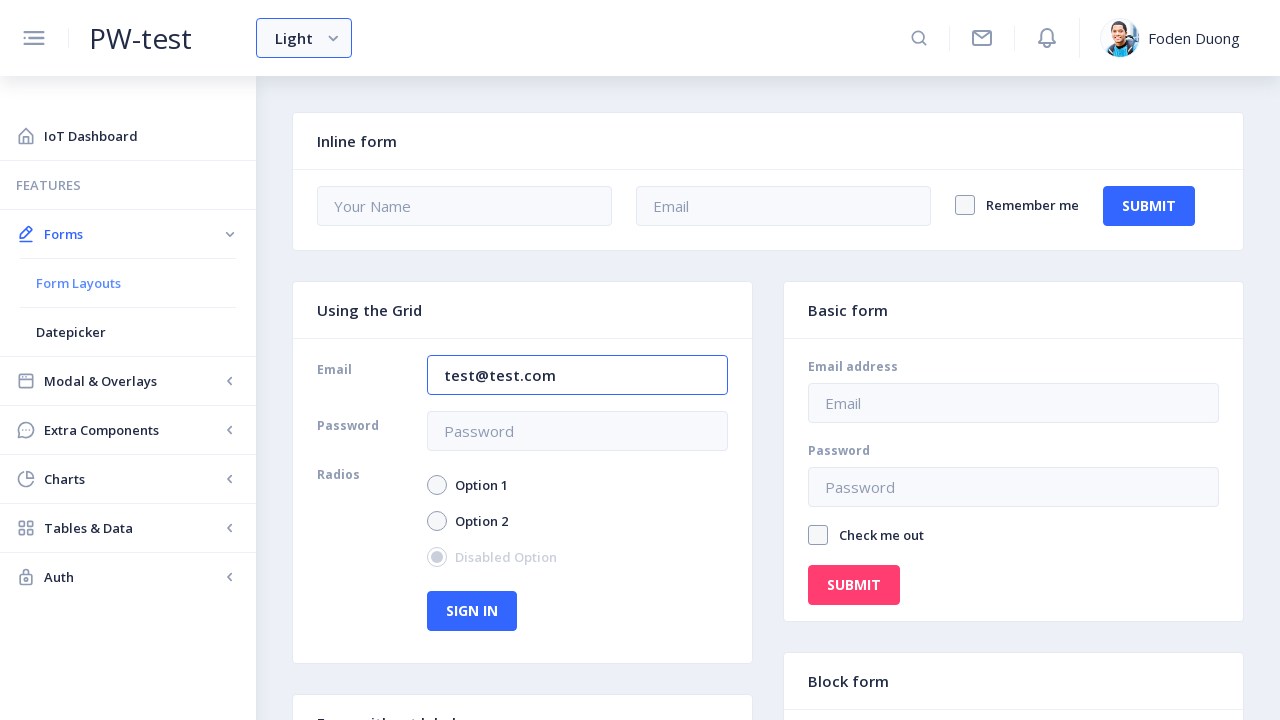

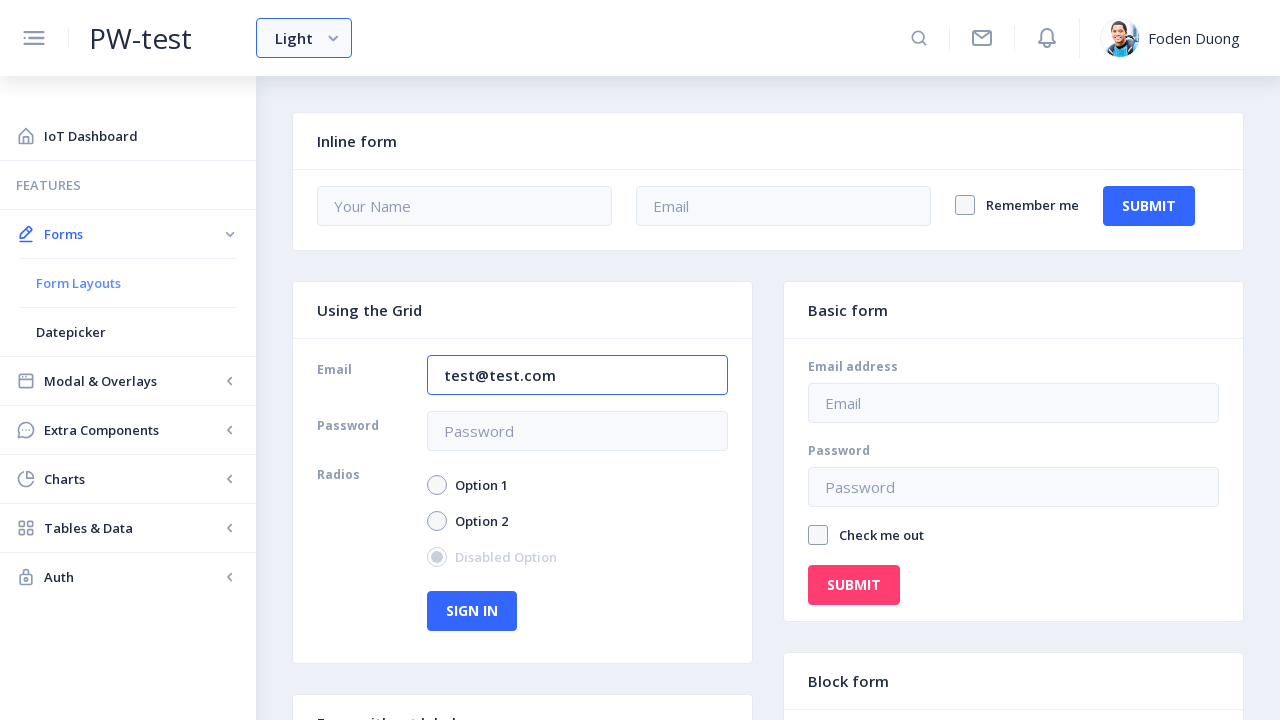